Tests that the counter displays the current number of todo items as they are added

Starting URL: https://demo.playwright.dev/todomvc

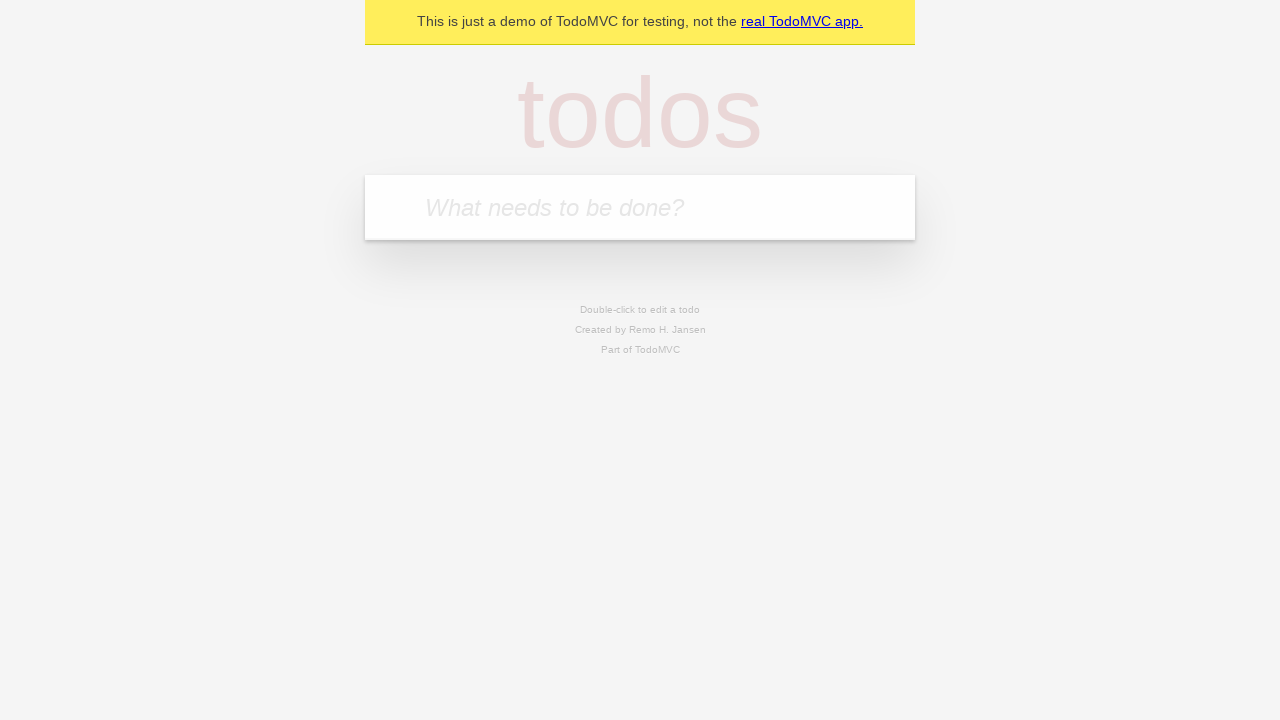

Filled todo input with 'buy some cheese' on internal:attr=[placeholder="What needs to be done?"i]
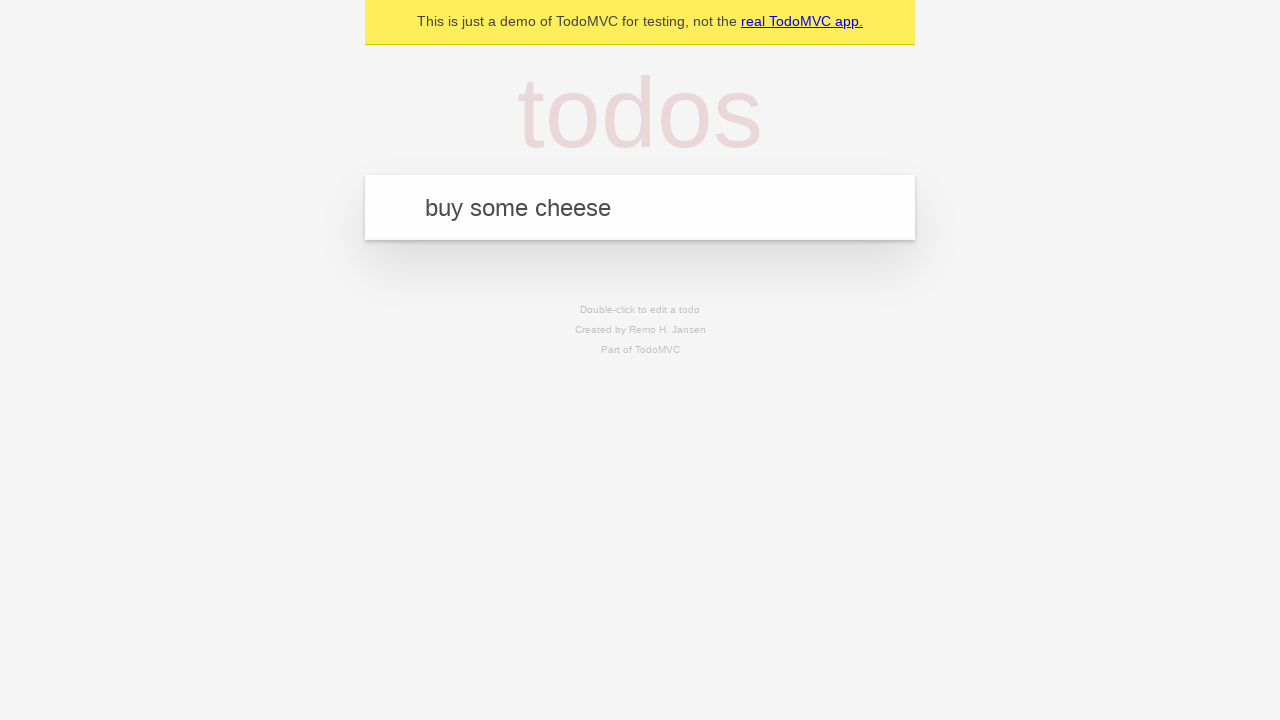

Pressed Enter to add first todo item on internal:attr=[placeholder="What needs to be done?"i]
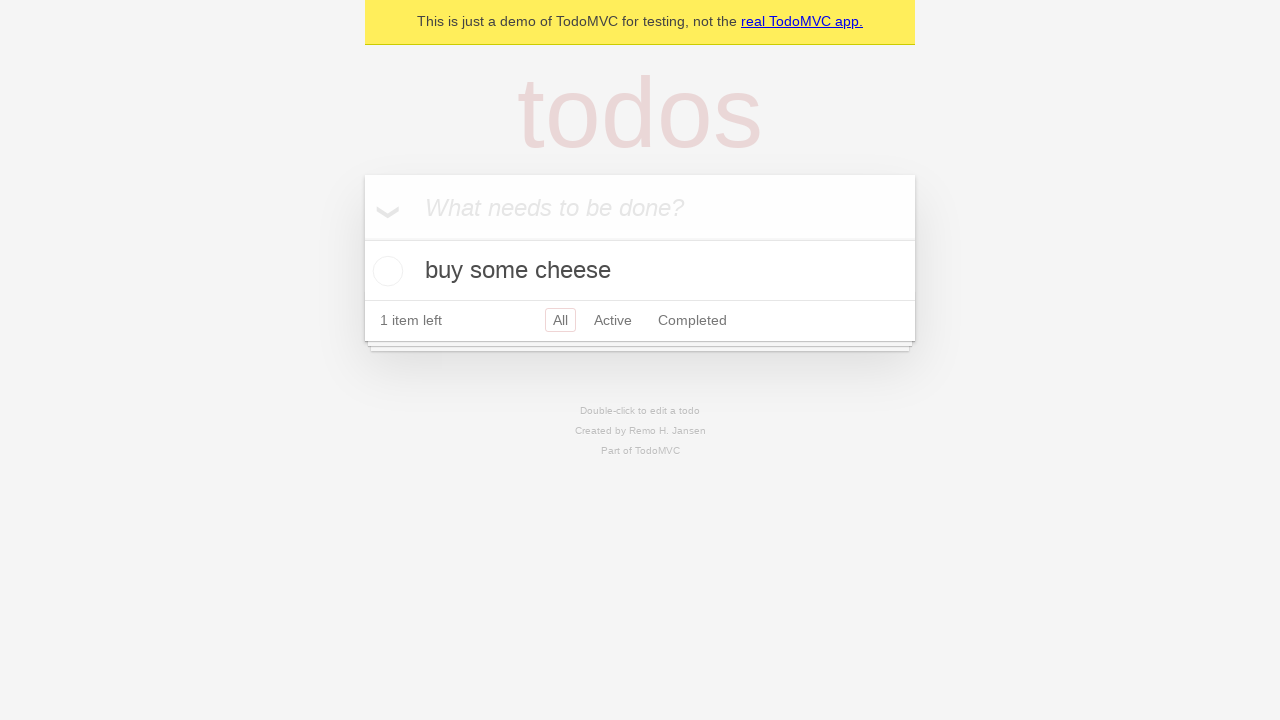

Verified todo counter is displayed after adding first item
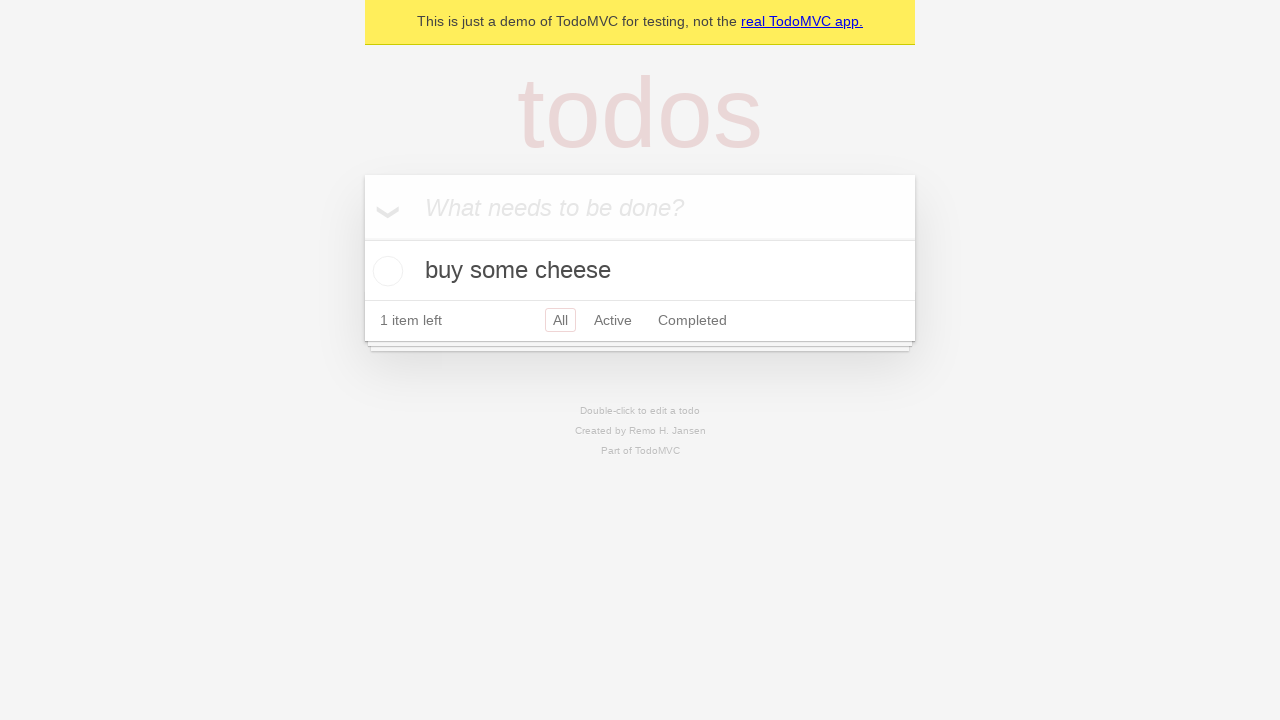

Filled todo input with 'feed the cat' on internal:attr=[placeholder="What needs to be done?"i]
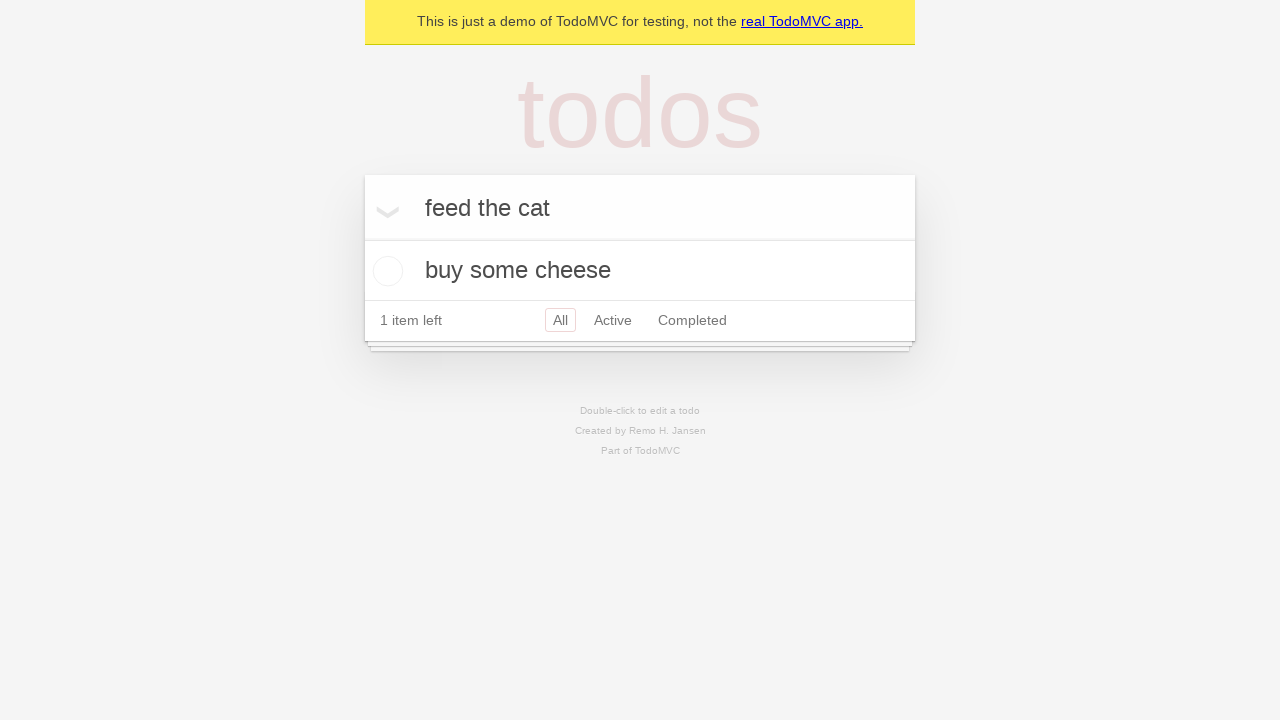

Pressed Enter to add second todo item on internal:attr=[placeholder="What needs to be done?"i]
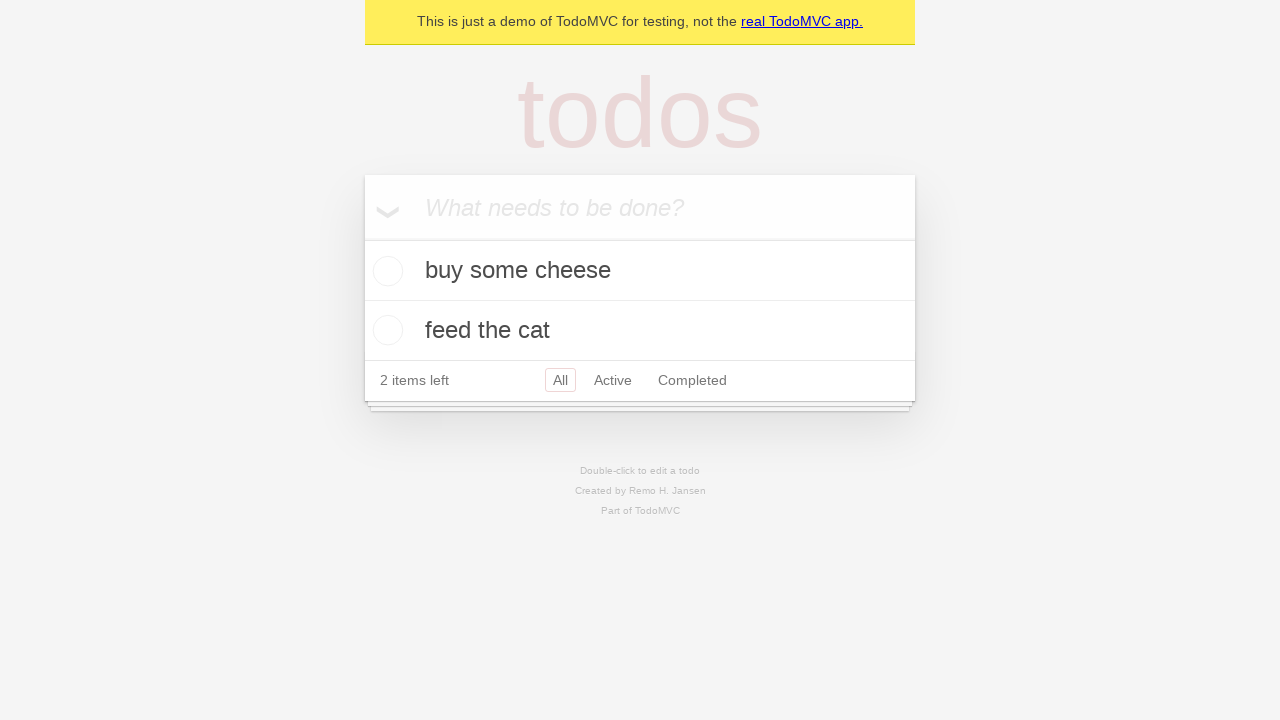

Verified todo counter is displayed after adding second item
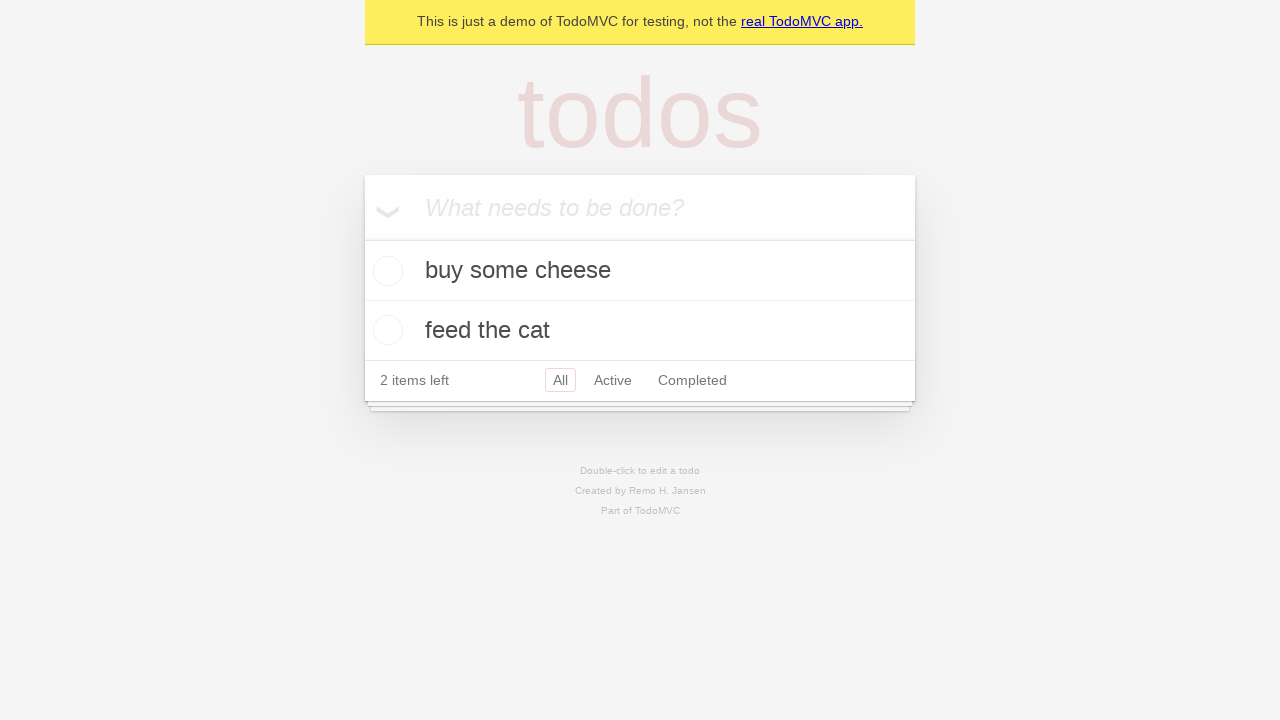

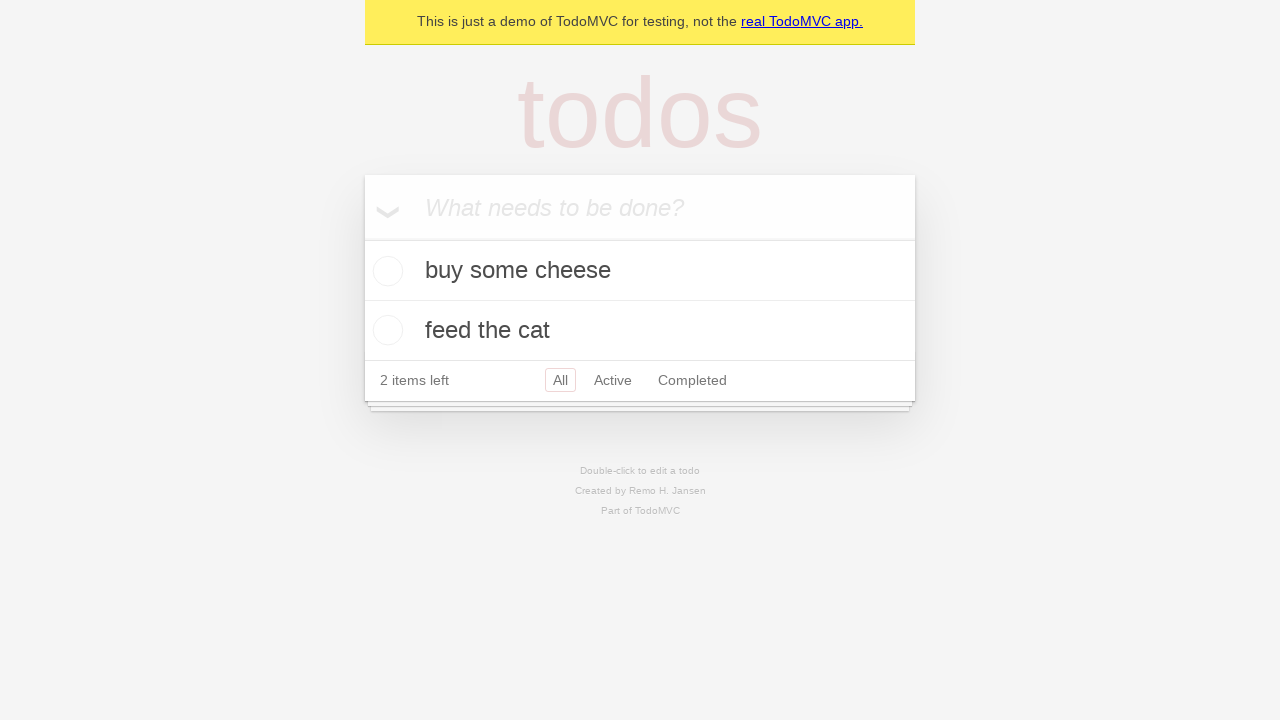